Tests filling textbox elements including name, email, phone, and address fields on a practice automation form

Starting URL: https://testautomationpractice.blogspot.com/

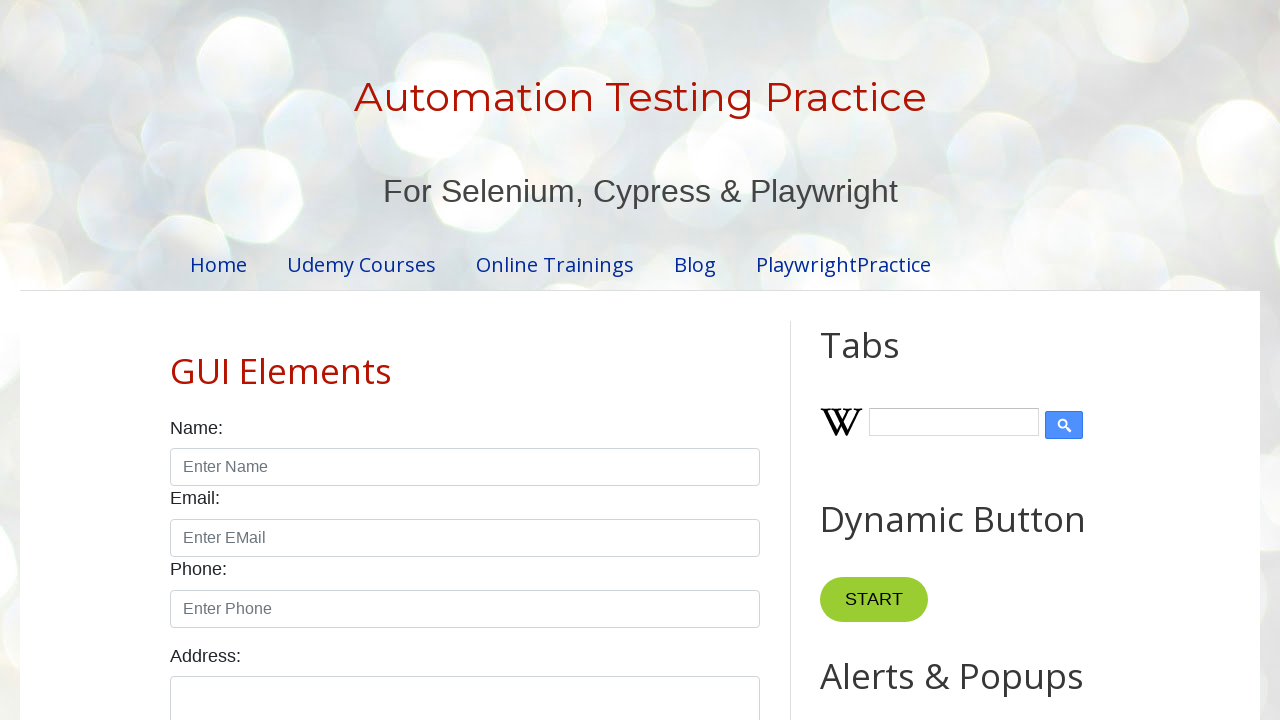

Filled name field with 'Kanniya' on #name
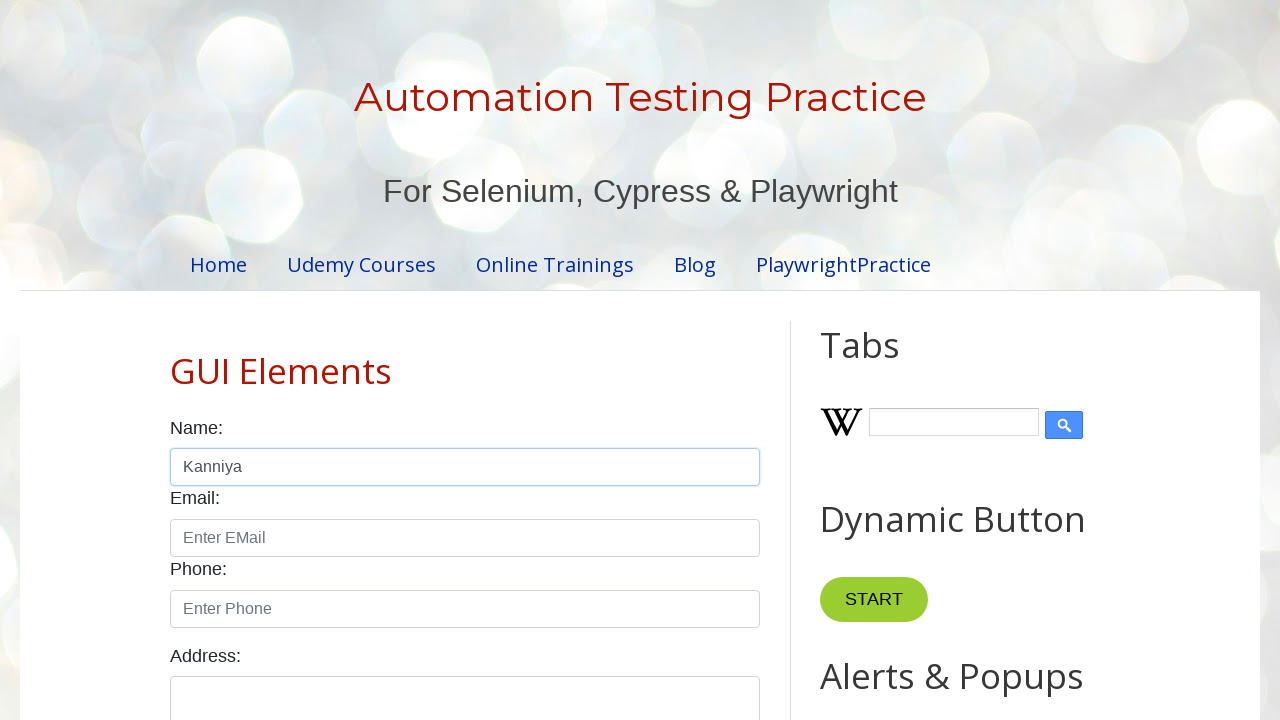

Filled email field with 'kanniya.mailinator.com' on #email
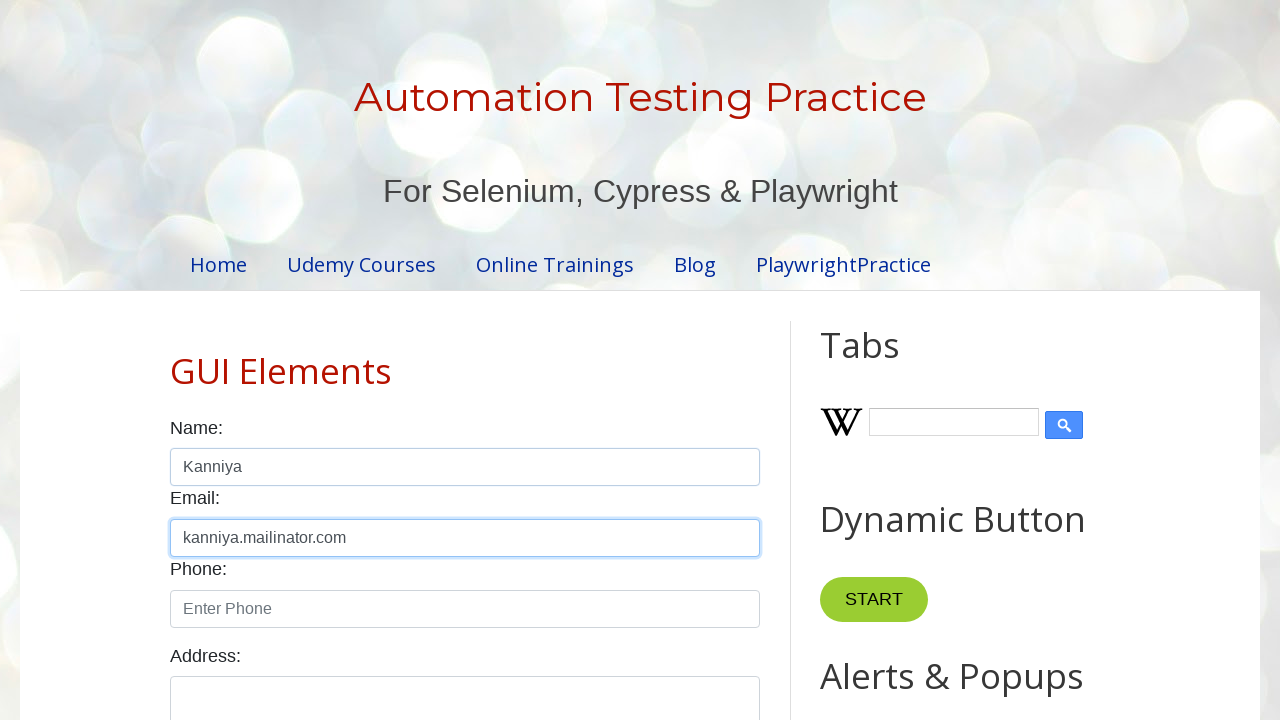

Filled phone field with '9876543210' on #phone
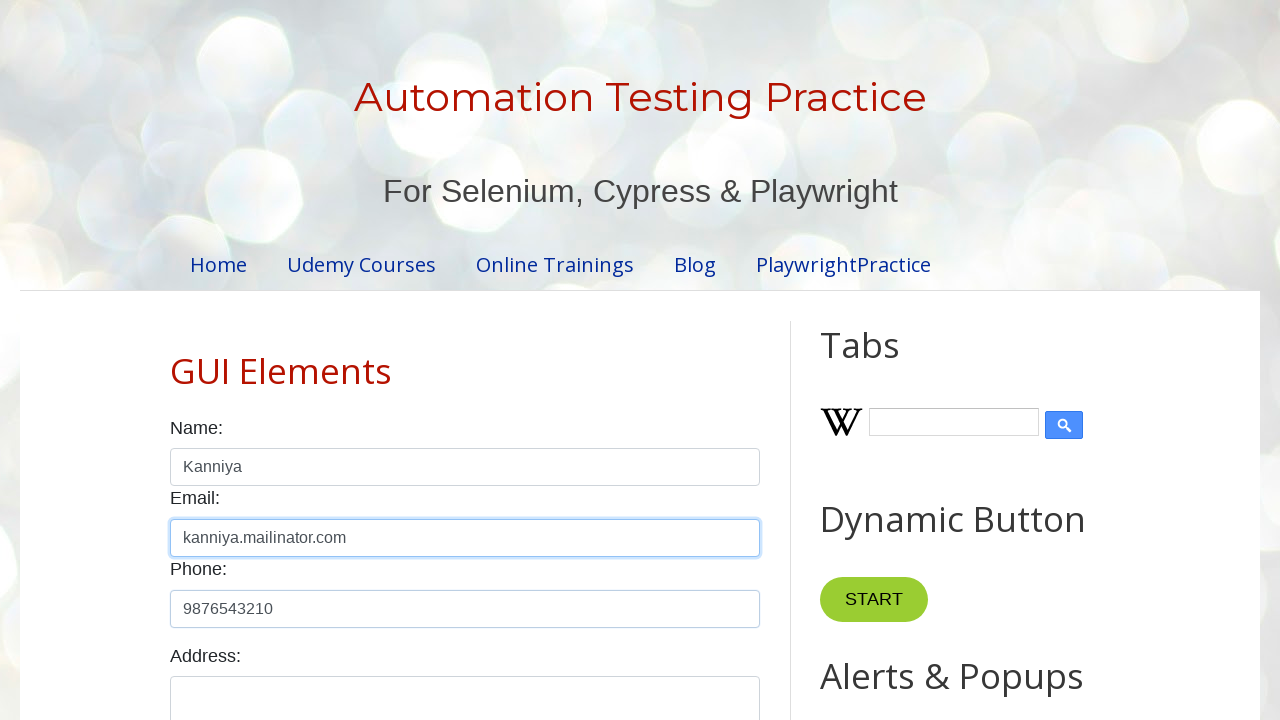

Filled address field with 'Coimbatore' on #textarea
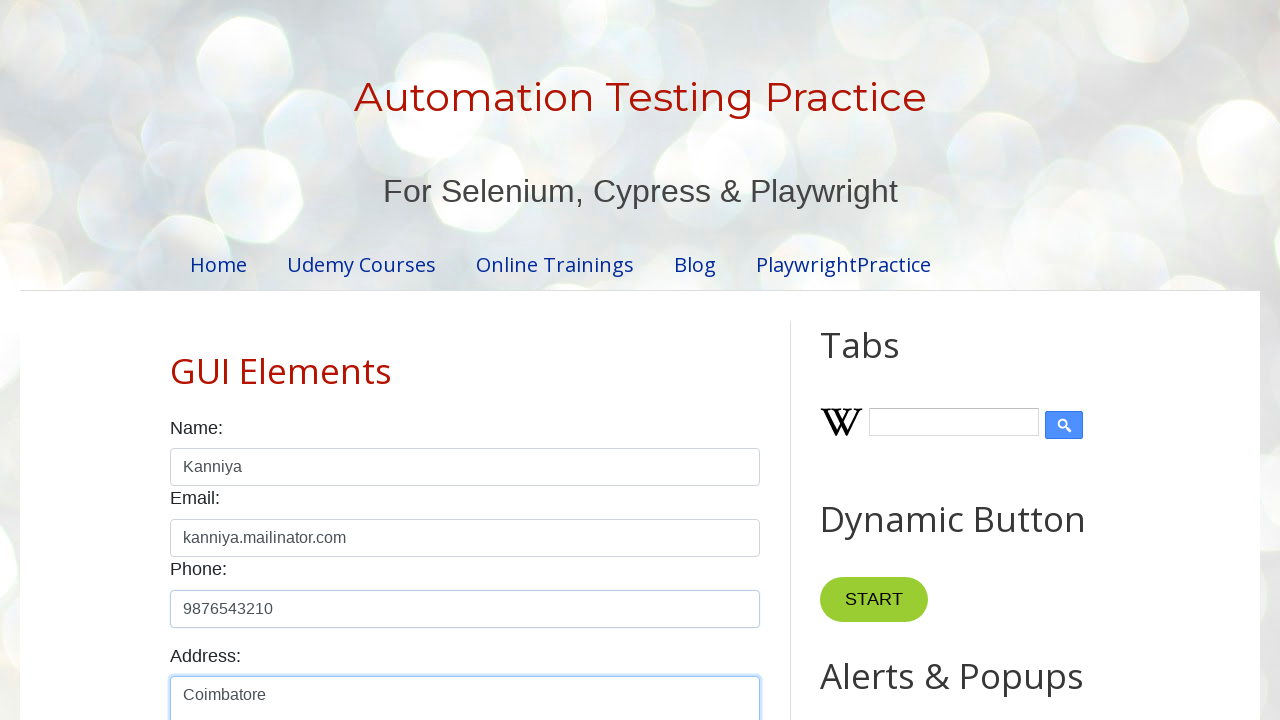

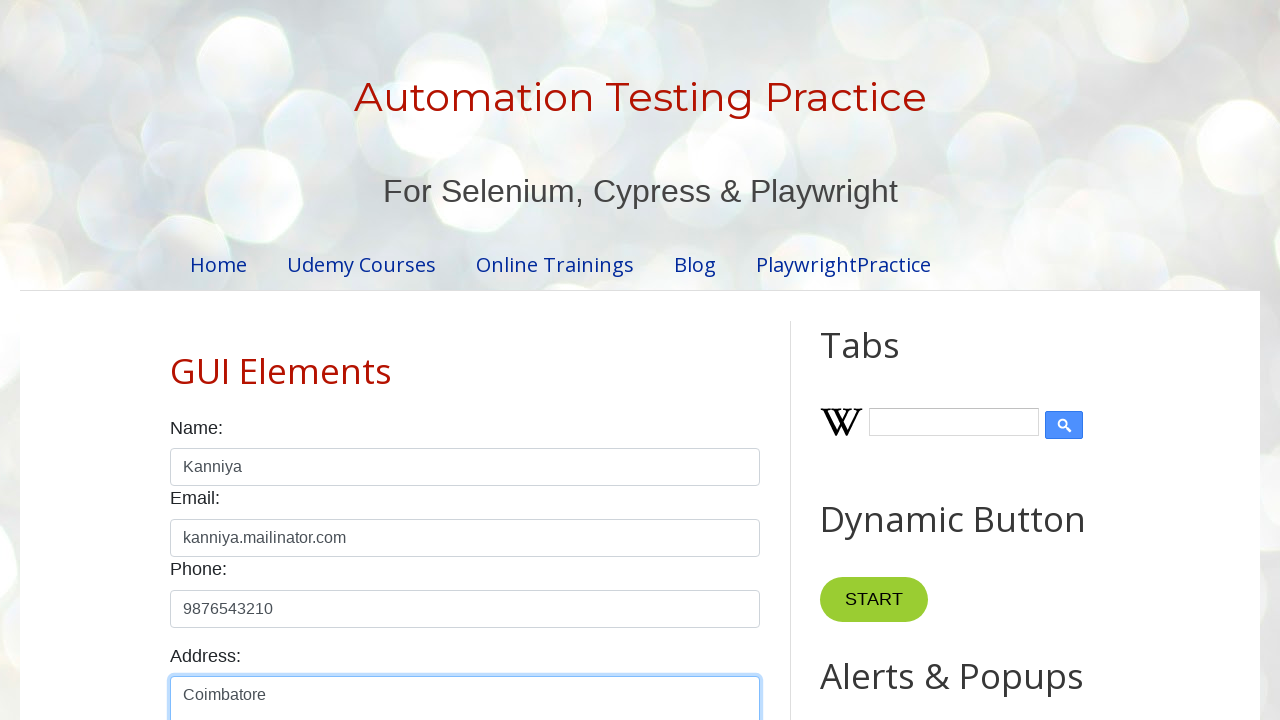